Tests that edits are cancelled when pressing Escape key

Starting URL: https://demo.playwright.dev/todomvc

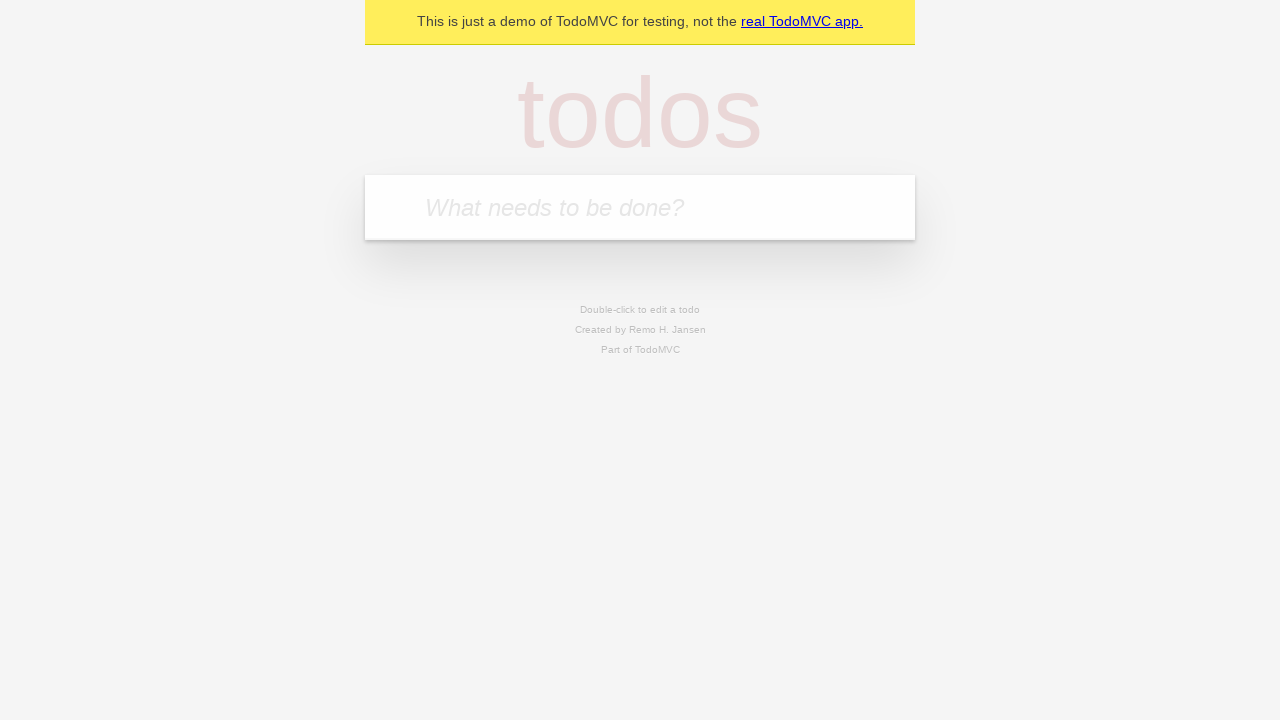

Filled input field with 'buy some cheese' on internal:attr=[placeholder="What needs to be done?"i]
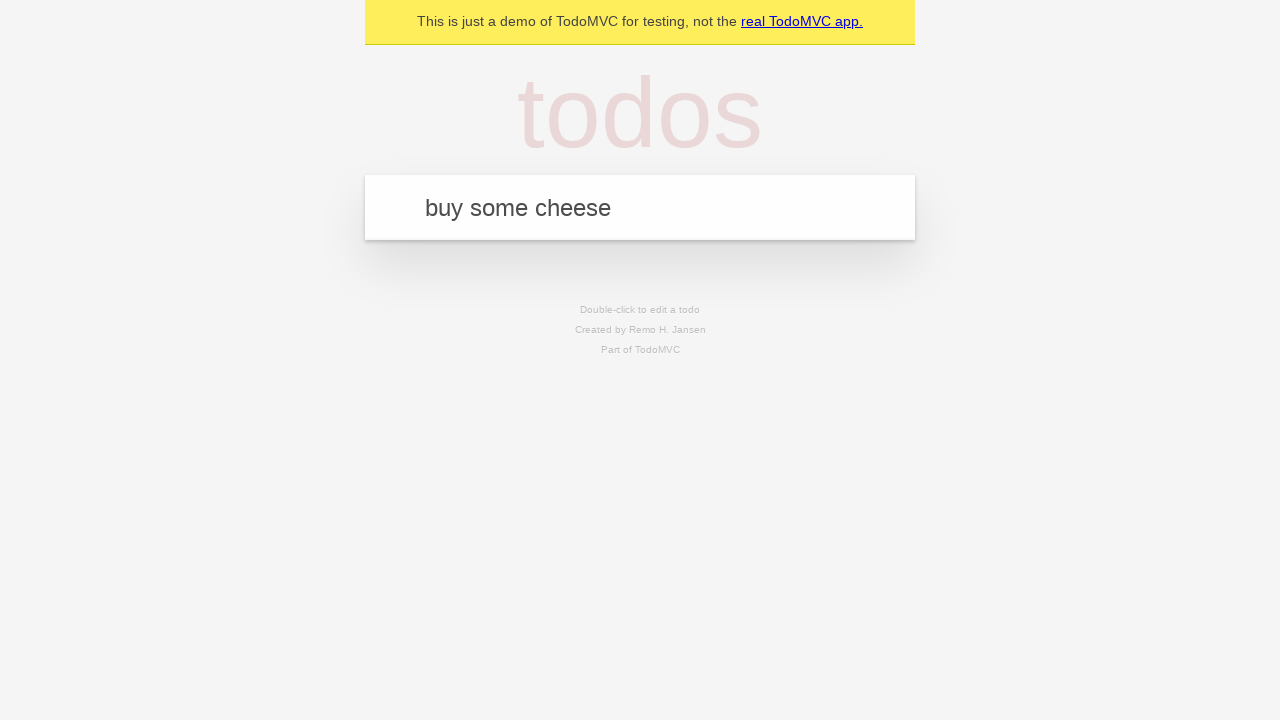

Pressed Enter to create first todo on internal:attr=[placeholder="What needs to be done?"i]
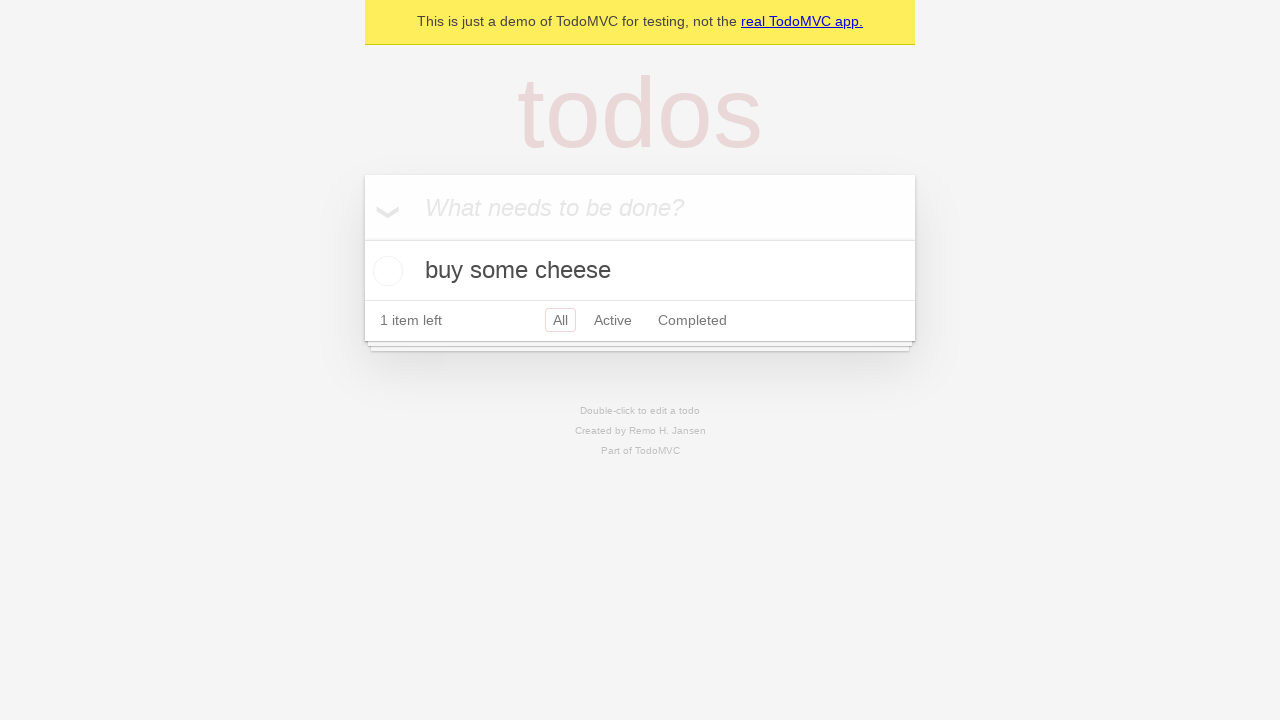

Filled input field with 'feed the cat' on internal:attr=[placeholder="What needs to be done?"i]
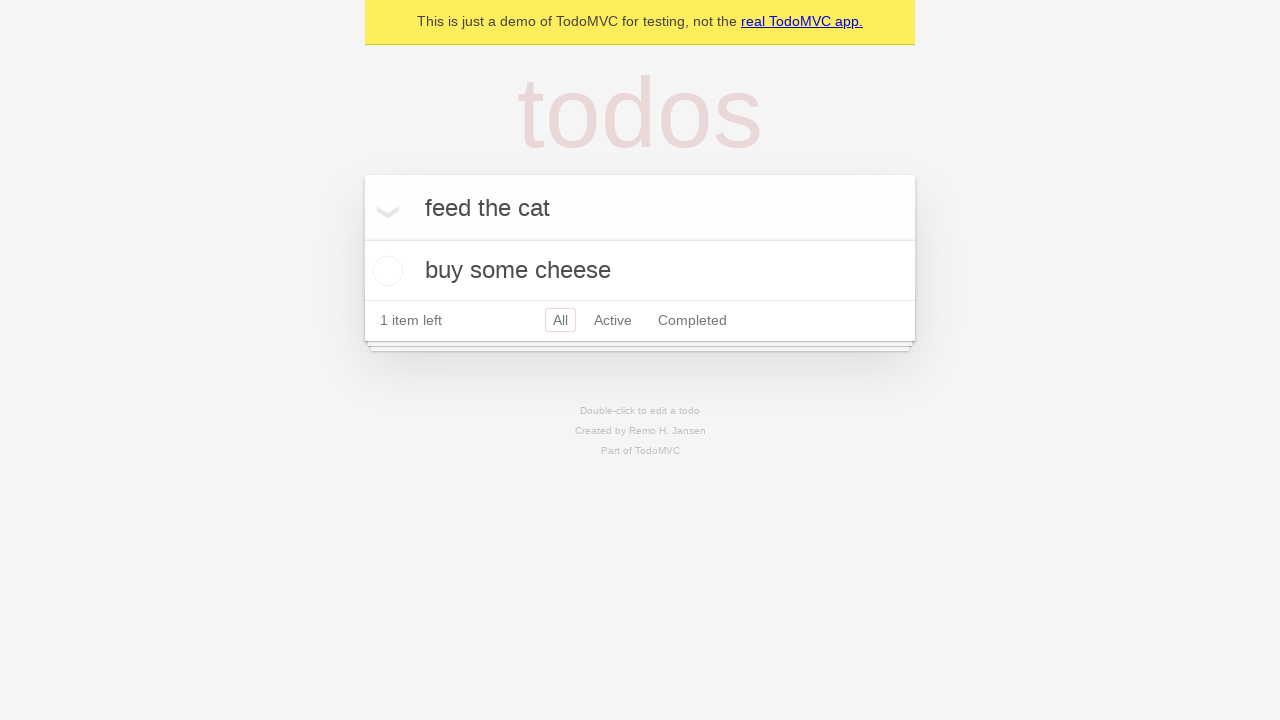

Pressed Enter to create second todo on internal:attr=[placeholder="What needs to be done?"i]
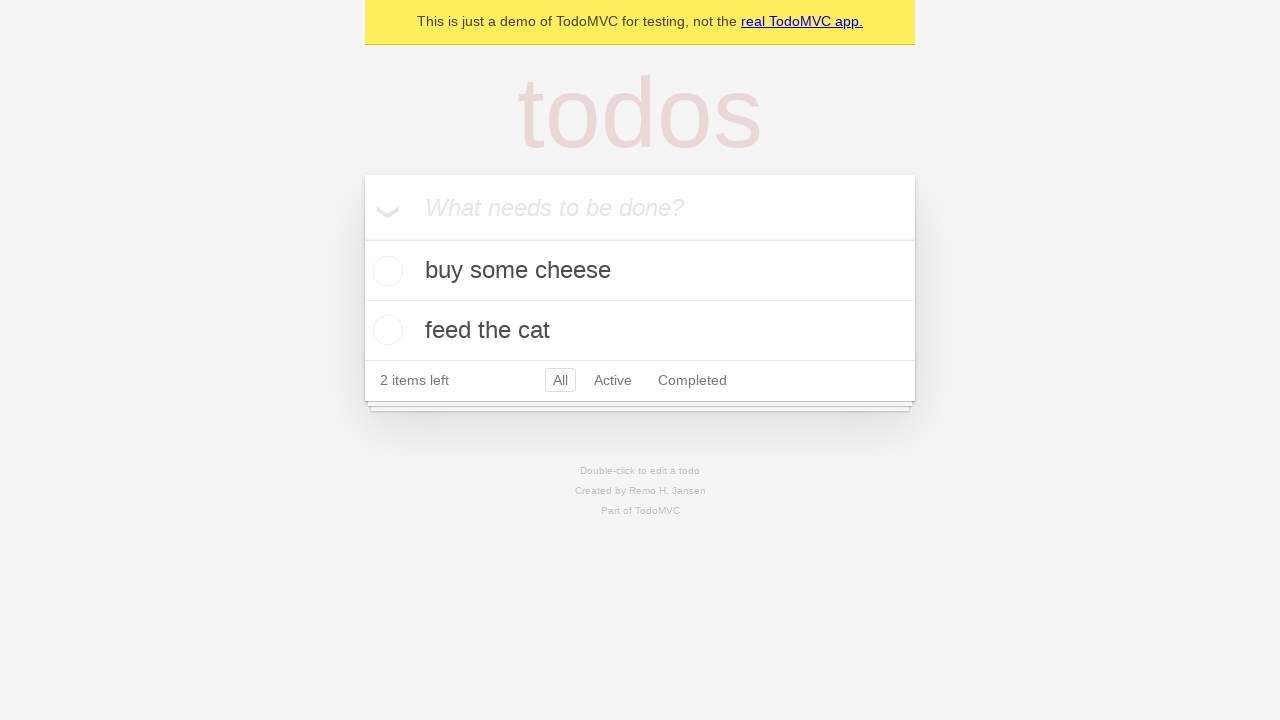

Filled input field with 'book a doctors appointment' on internal:attr=[placeholder="What needs to be done?"i]
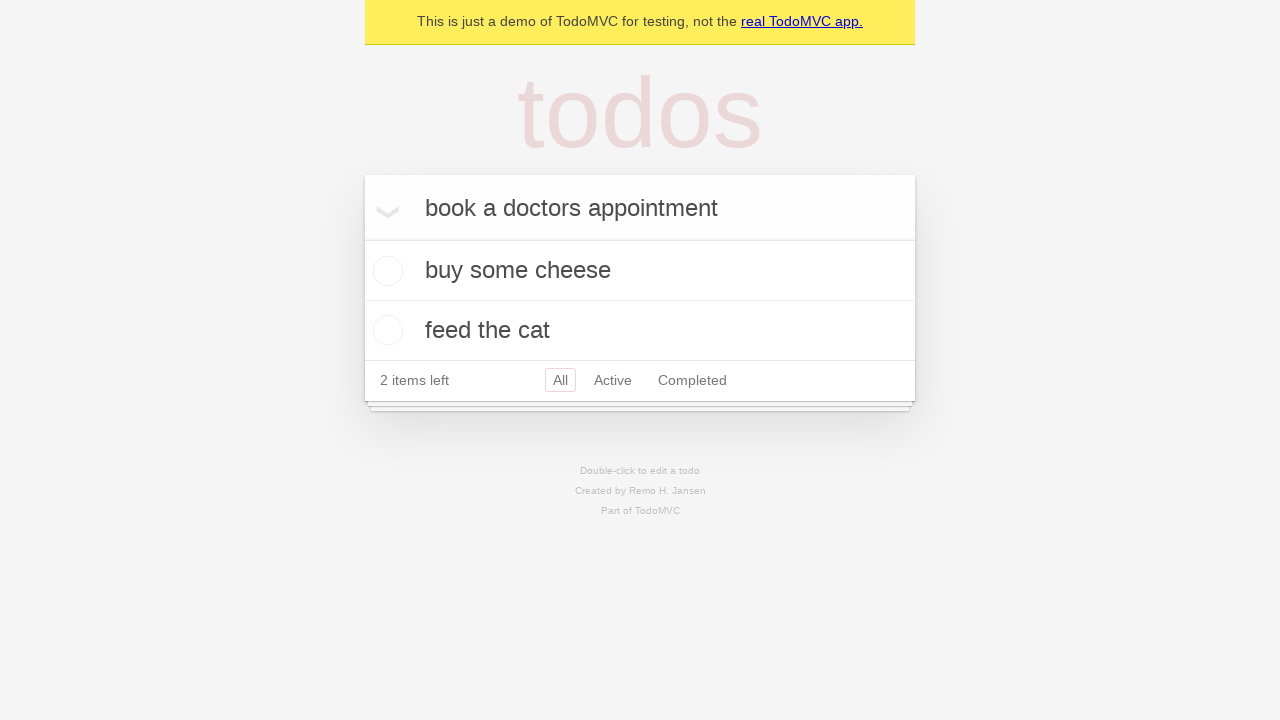

Pressed Enter to create third todo on internal:attr=[placeholder="What needs to be done?"i]
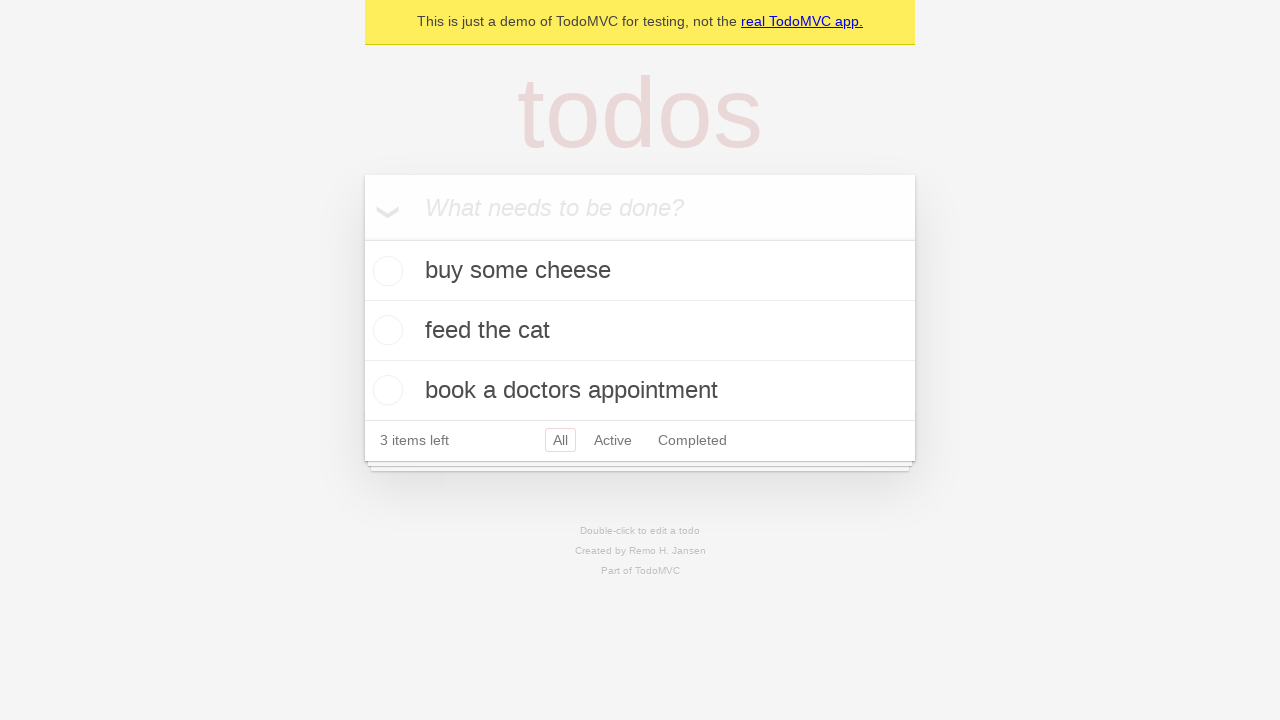

Double-clicked second todo to enter edit mode at (640, 331) on internal:testid=[data-testid="todo-item"s] >> nth=1
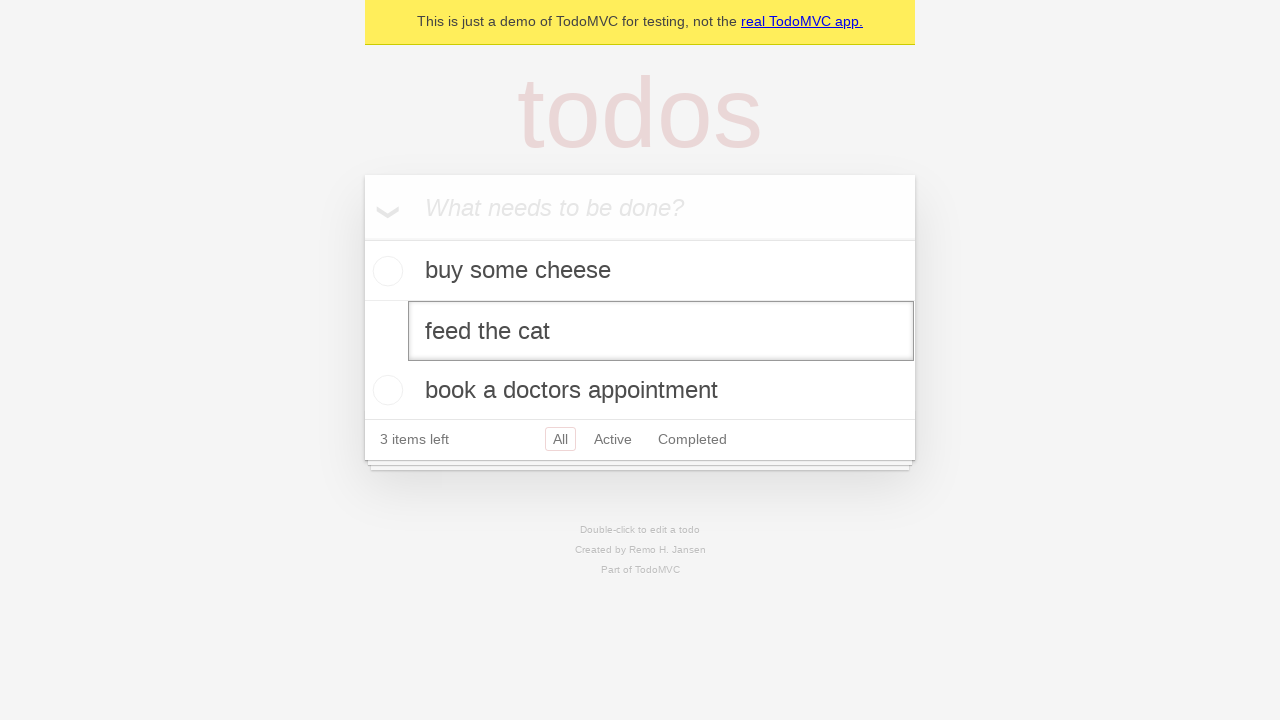

Filled edit textbox with 'buy some sausages' on internal:testid=[data-testid="todo-item"s] >> nth=1 >> internal:role=textbox[nam
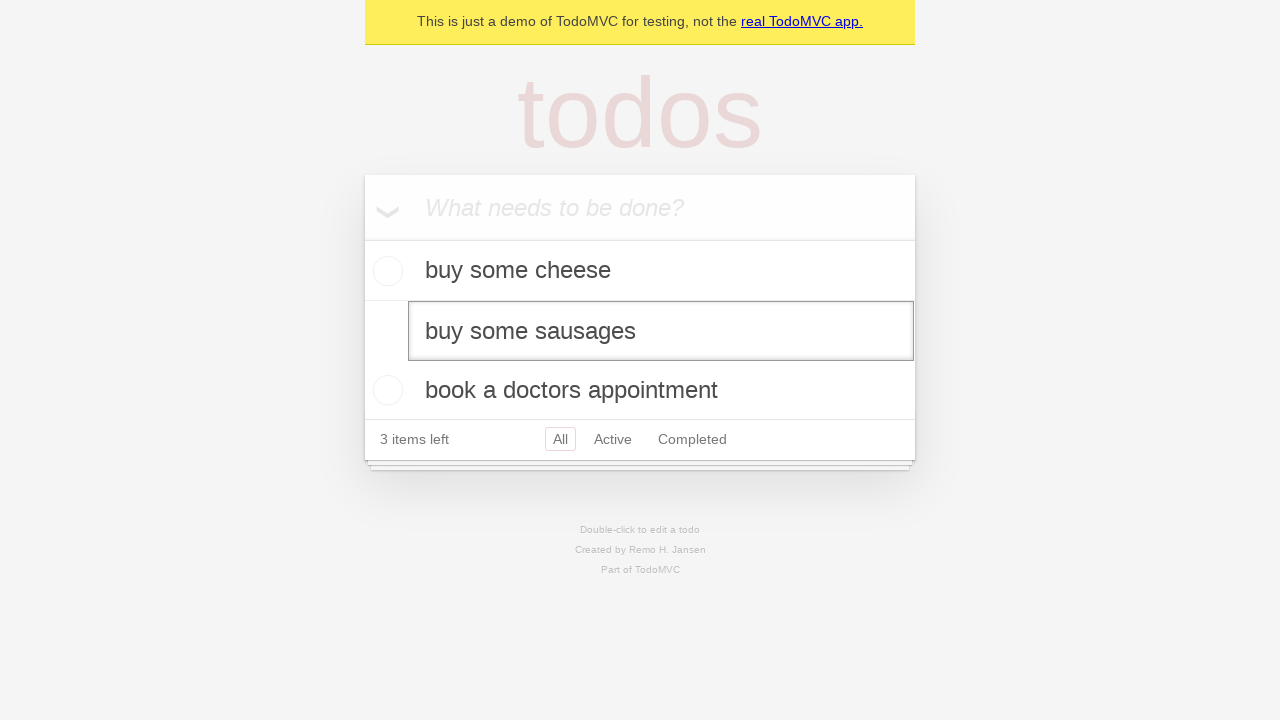

Pressed Escape to cancel edits on internal:testid=[data-testid="todo-item"s] >> nth=1 >> internal:role=textbox[nam
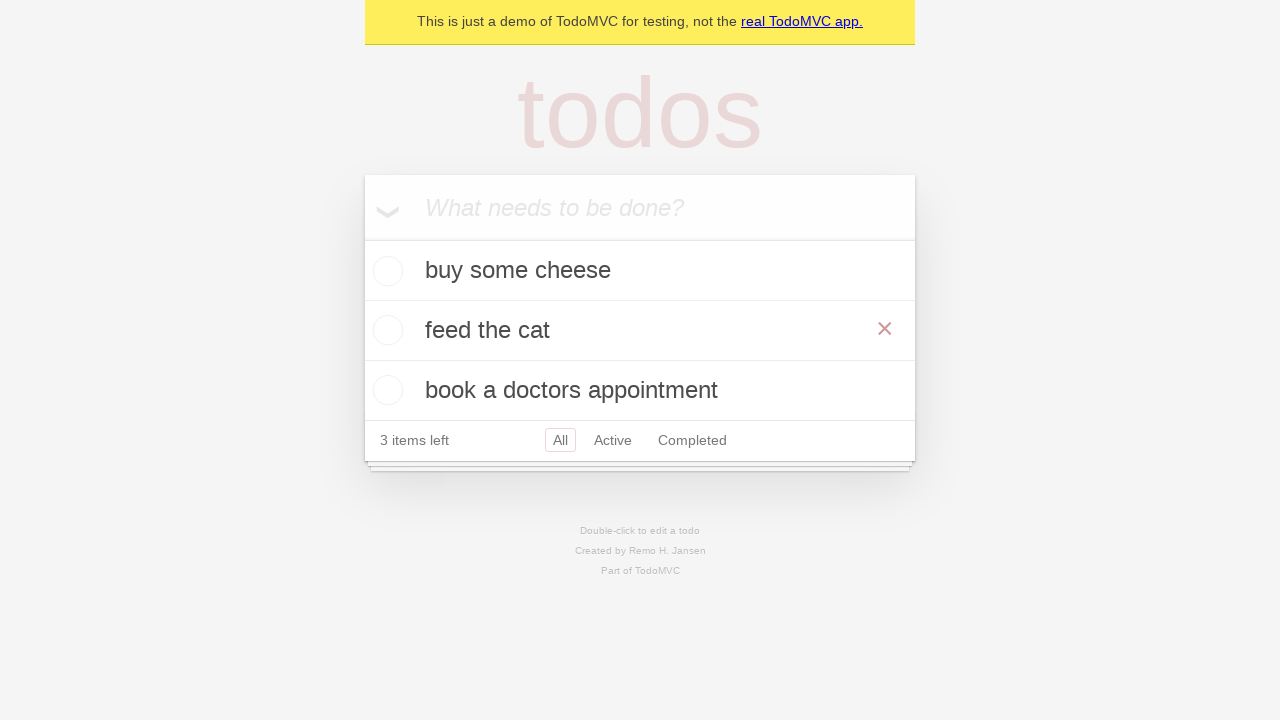

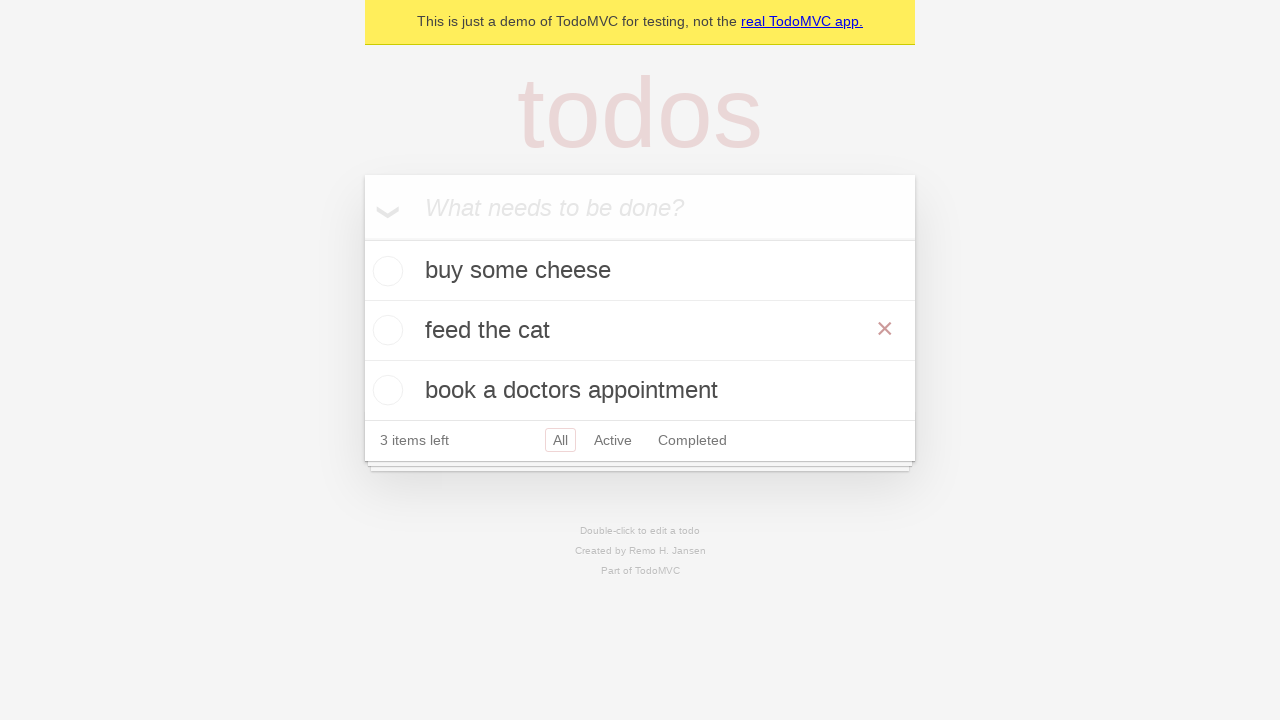